Tests checkbox interaction by ensuring both checkboxes on the page are selected

Starting URL: https://the-internet.herokuapp.com/checkboxes

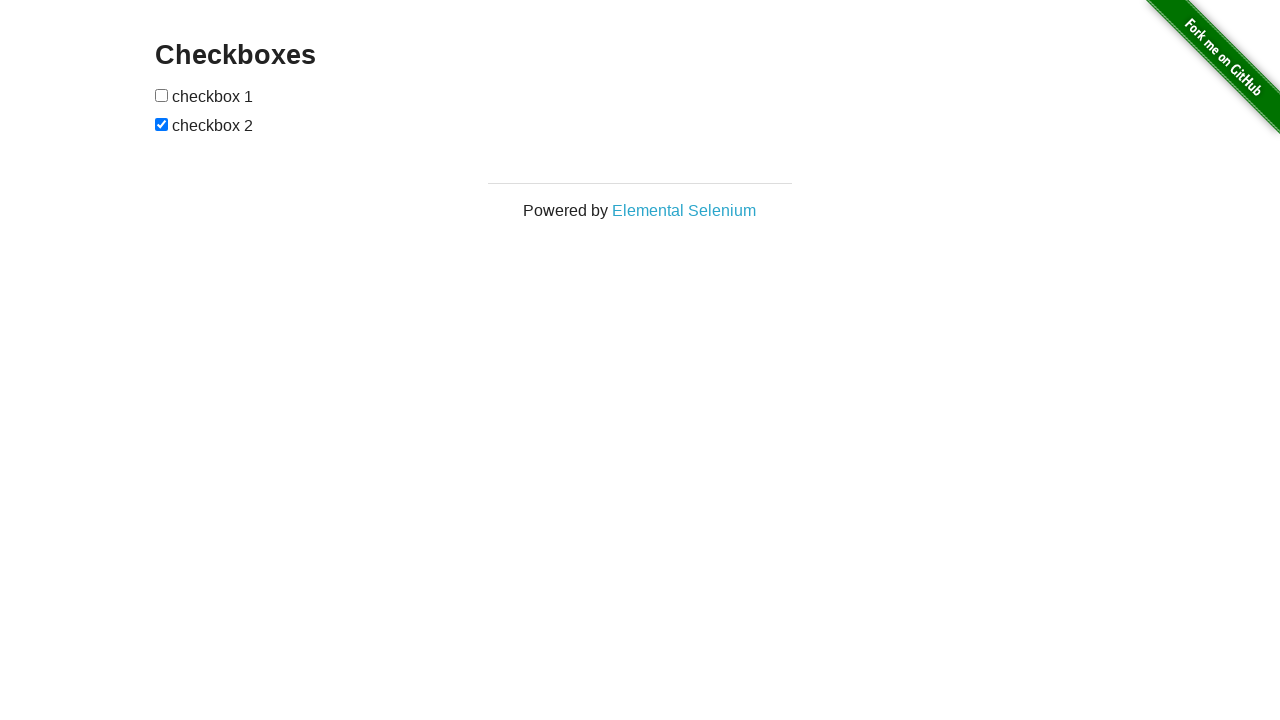

Navigated to checkboxes page
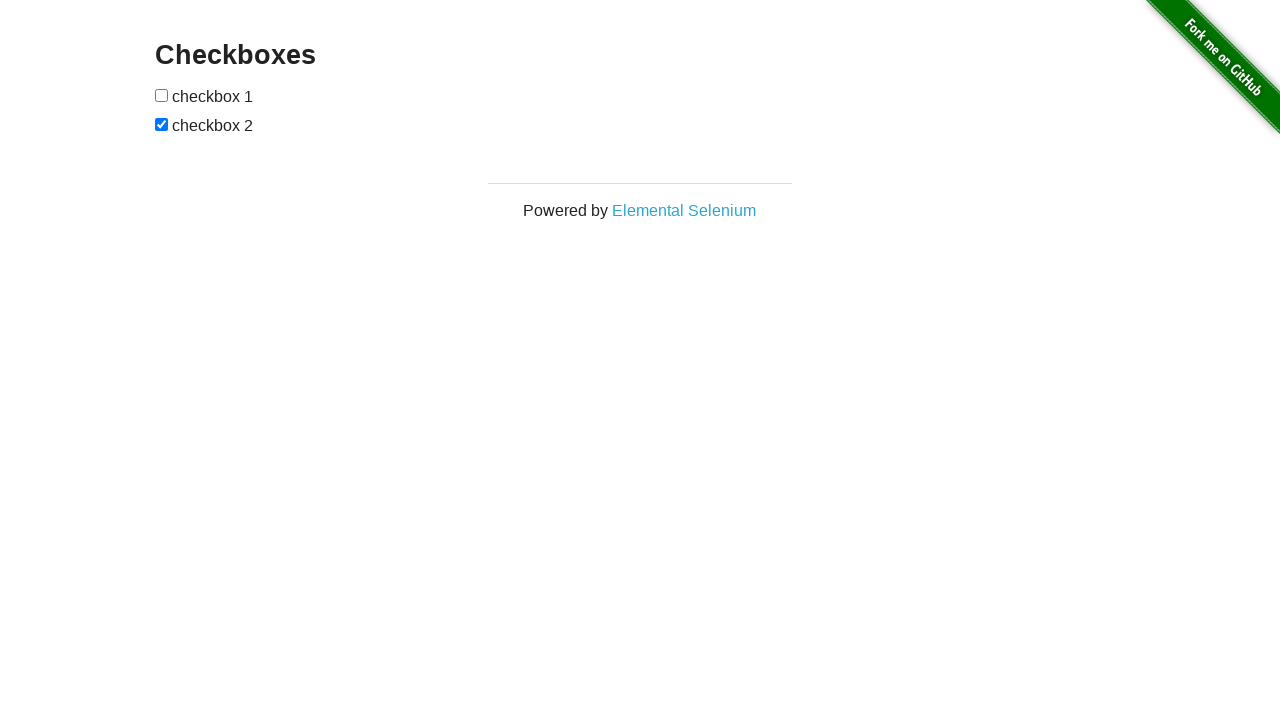

Located first checkbox element
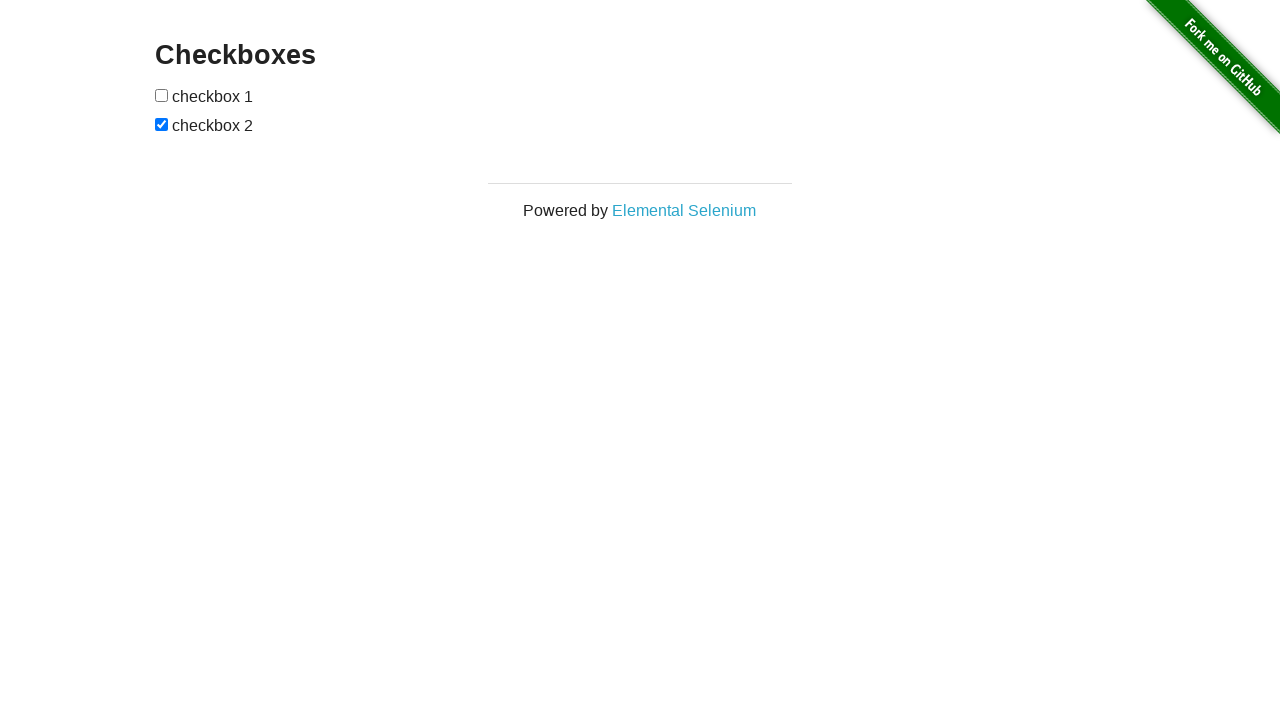

Located second checkbox element
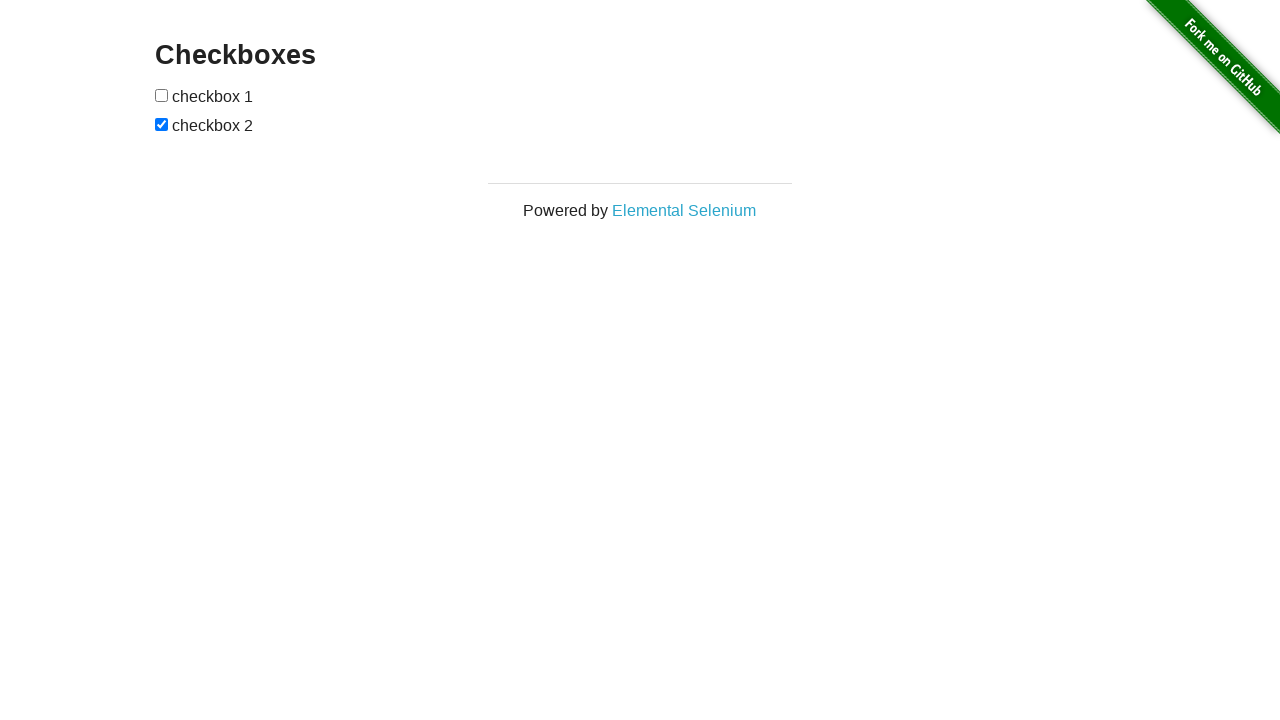

Clicked first checkbox to select it at (162, 95) on xpath=(//input[@type='checkbox'])[1]
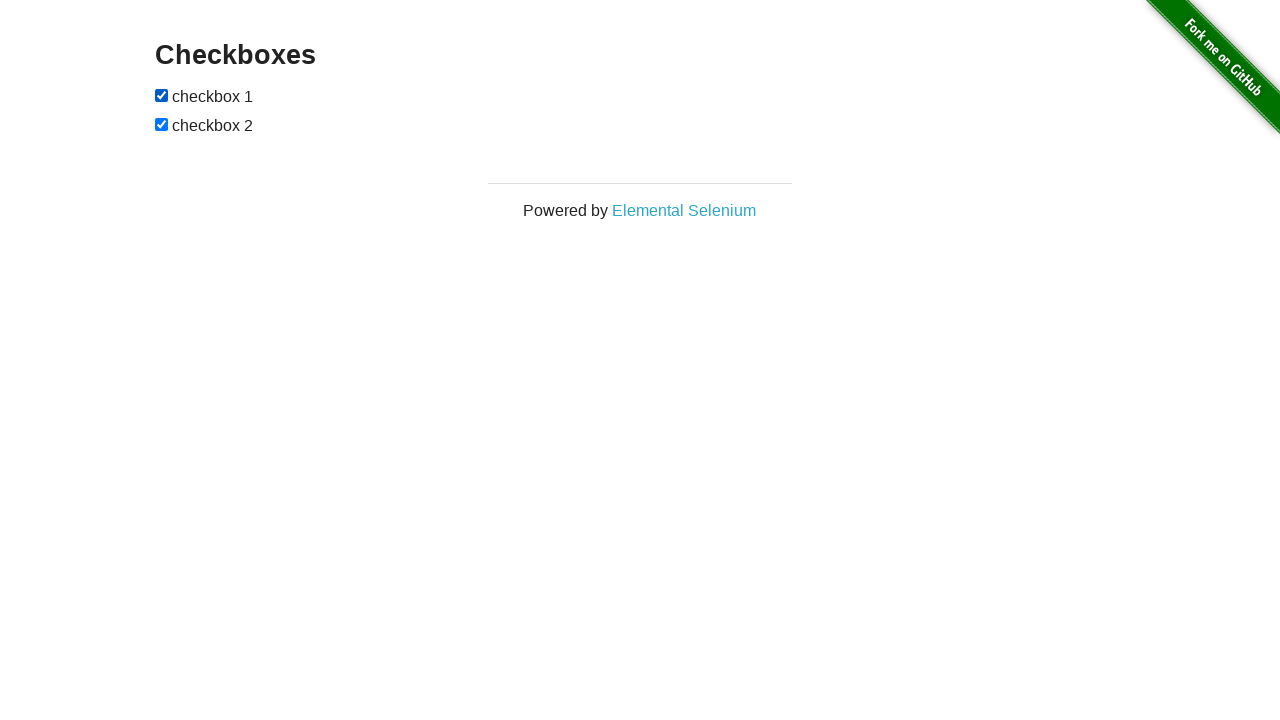

Second checkbox was already selected
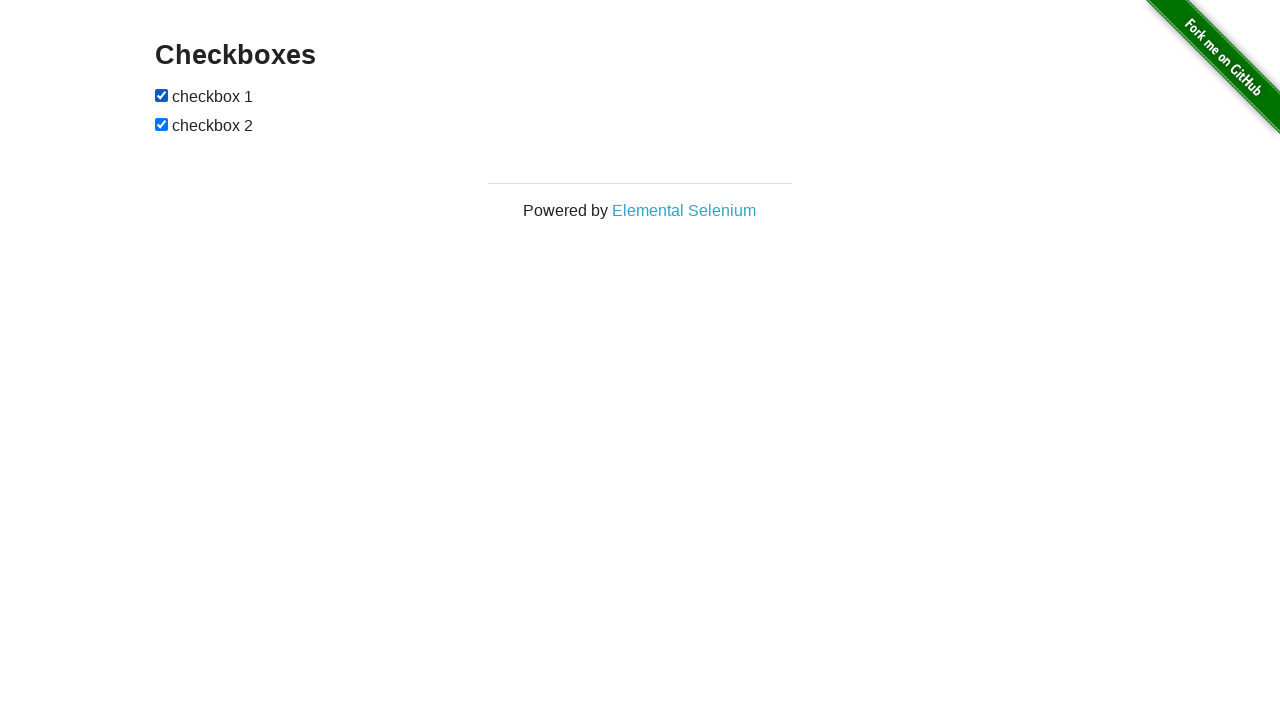

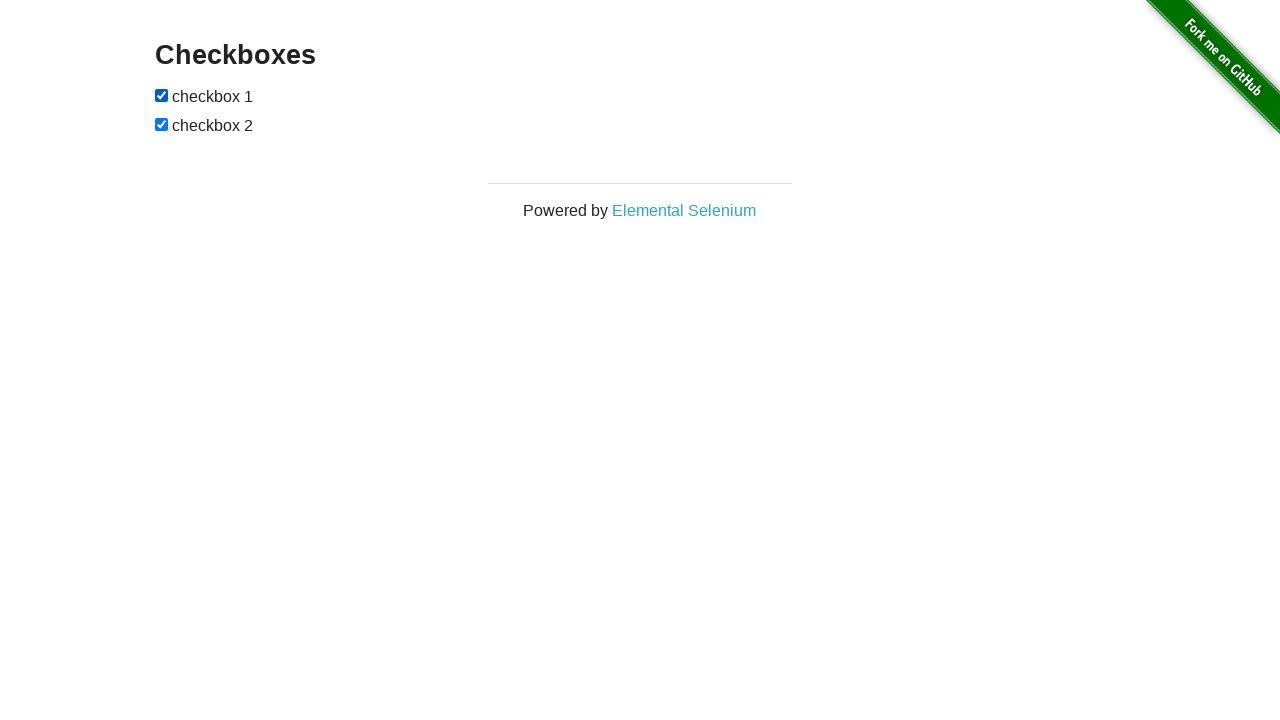